Fills out a practice form by entering personal information, selecting options for gender, experience, profession, tools, and location, then submits the form

Starting URL: https://www.techlistic.com/p/selenium-practice-form.html

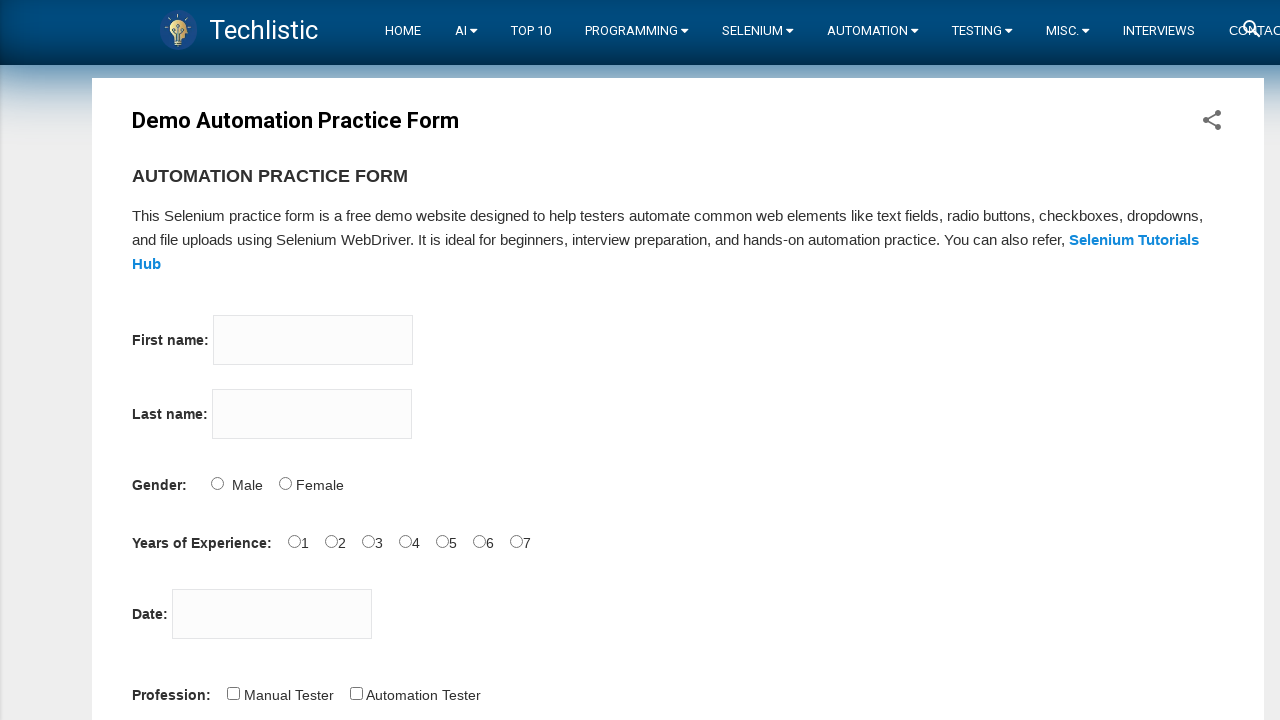

Filled firstname field with 'Alp' on input[name='firstname']
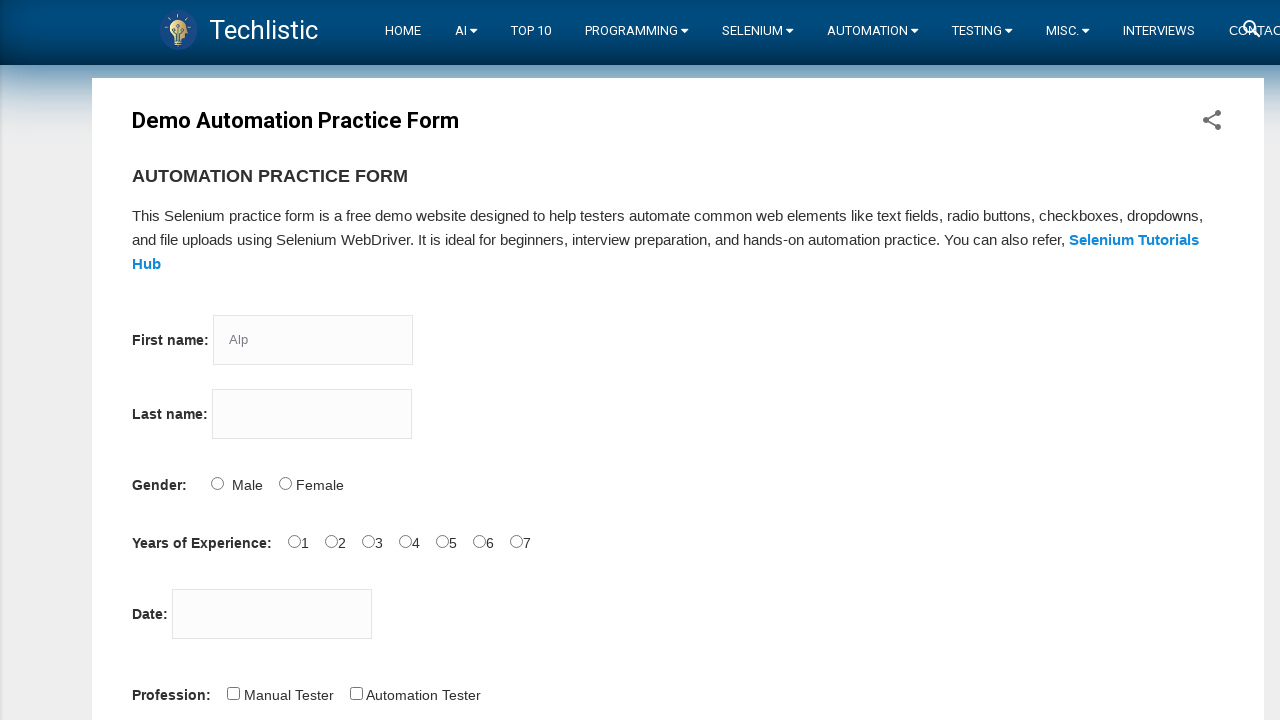

Filled lastname field with 'Can' on input[name='lastname']
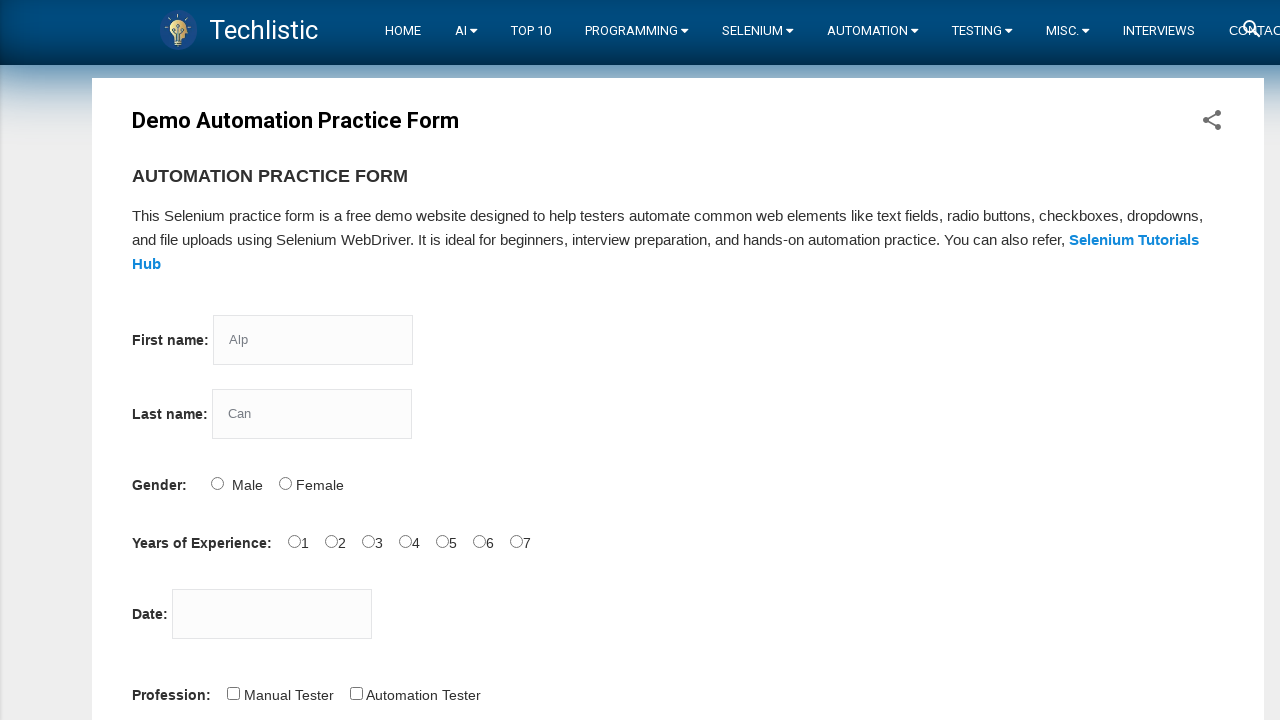

Selected Male gender option at (217, 483) on #sex-0
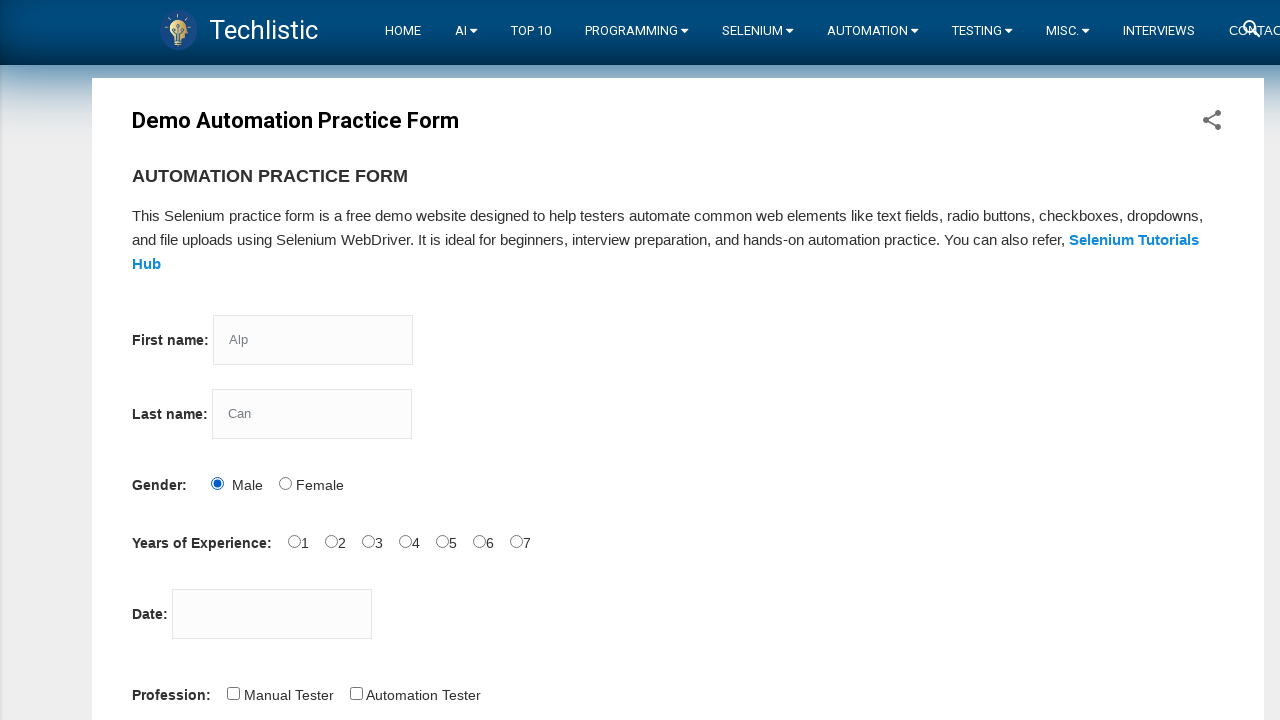

Selected 0-1 years experience option at (294, 541) on #exp-0
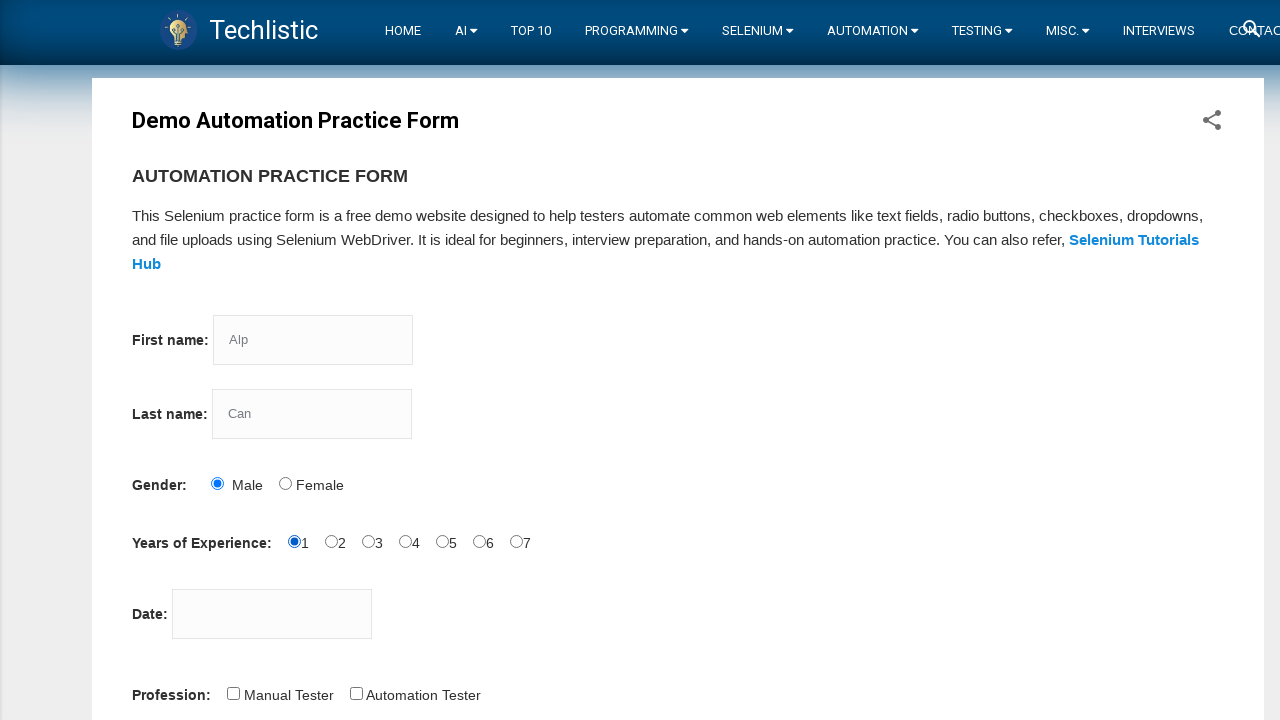

Filled date field with '04/05/1990' on input#datepicker
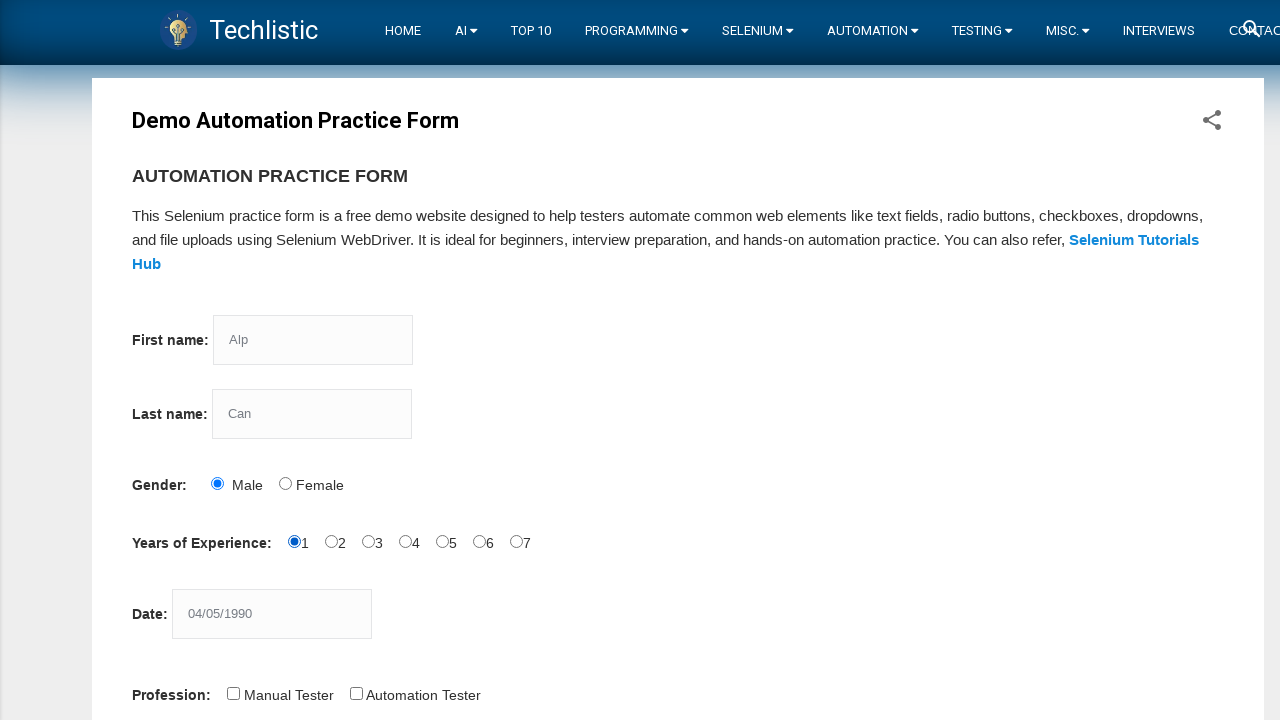

Selected Automation Tester profession at (356, 693) on input#profession-1
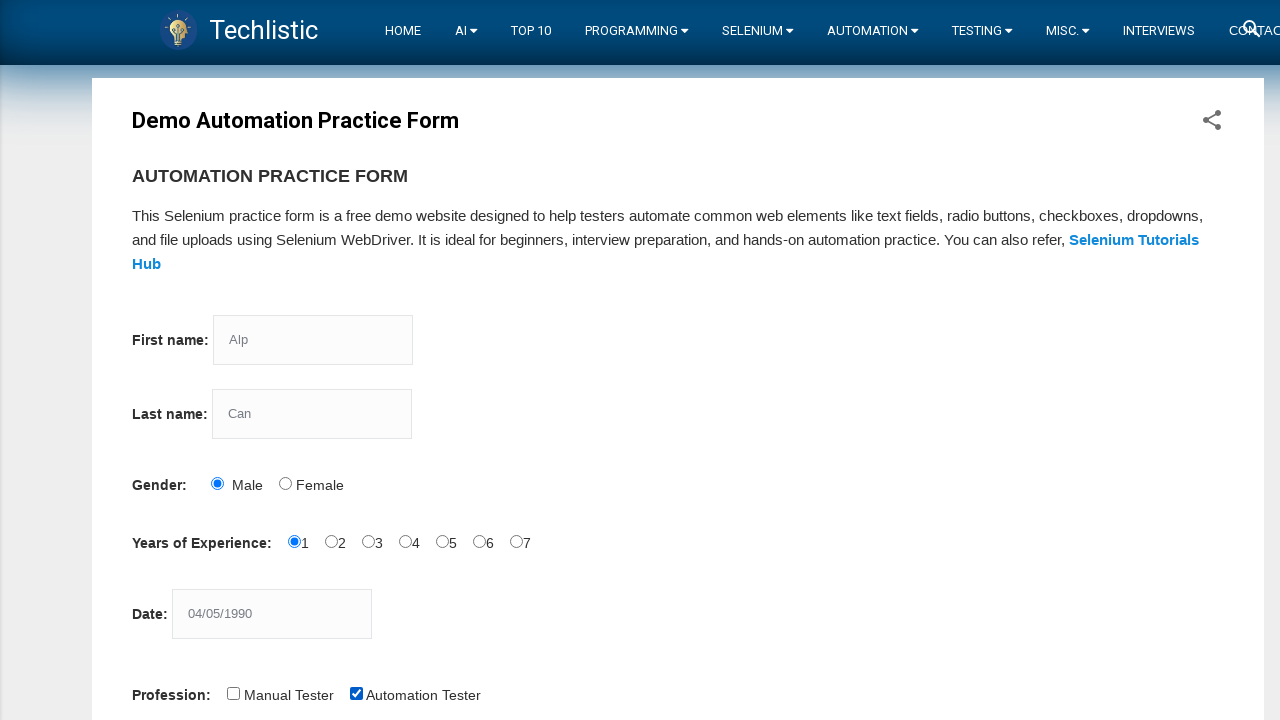

Selected Selenium Webdriver tool at (446, 360) on input#tool-2
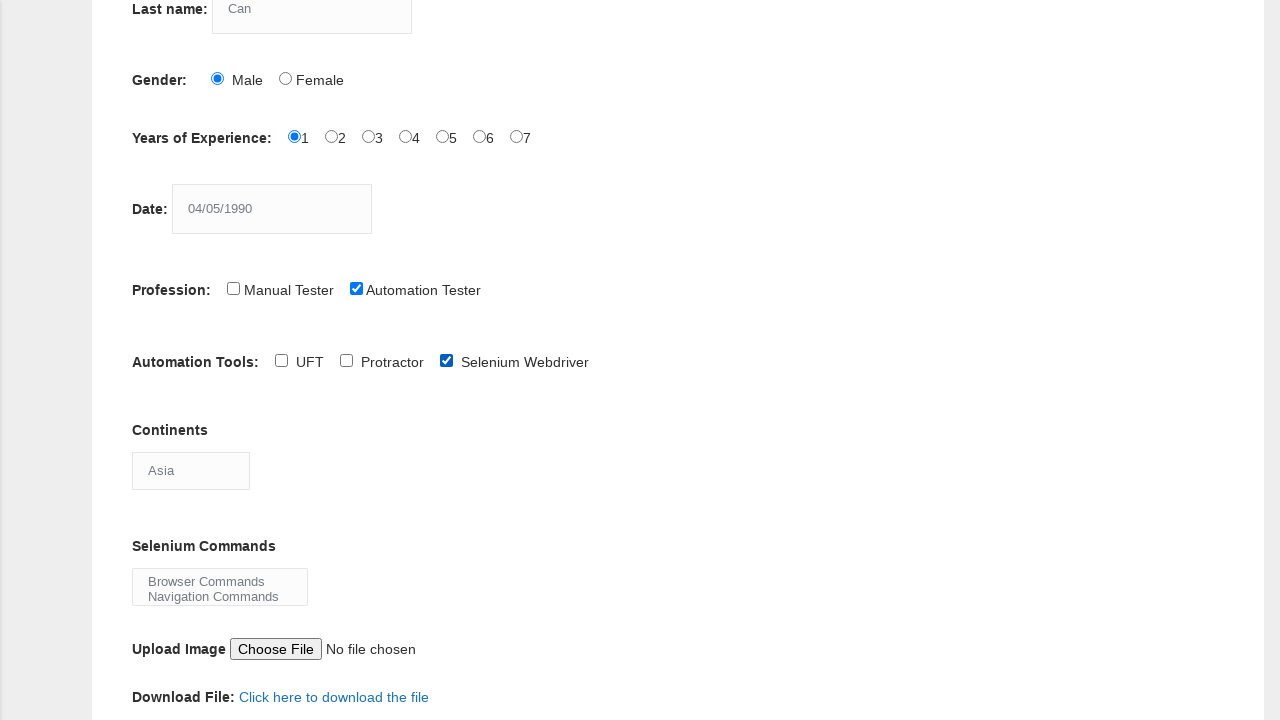

Selected Antarctica continent on select#continents
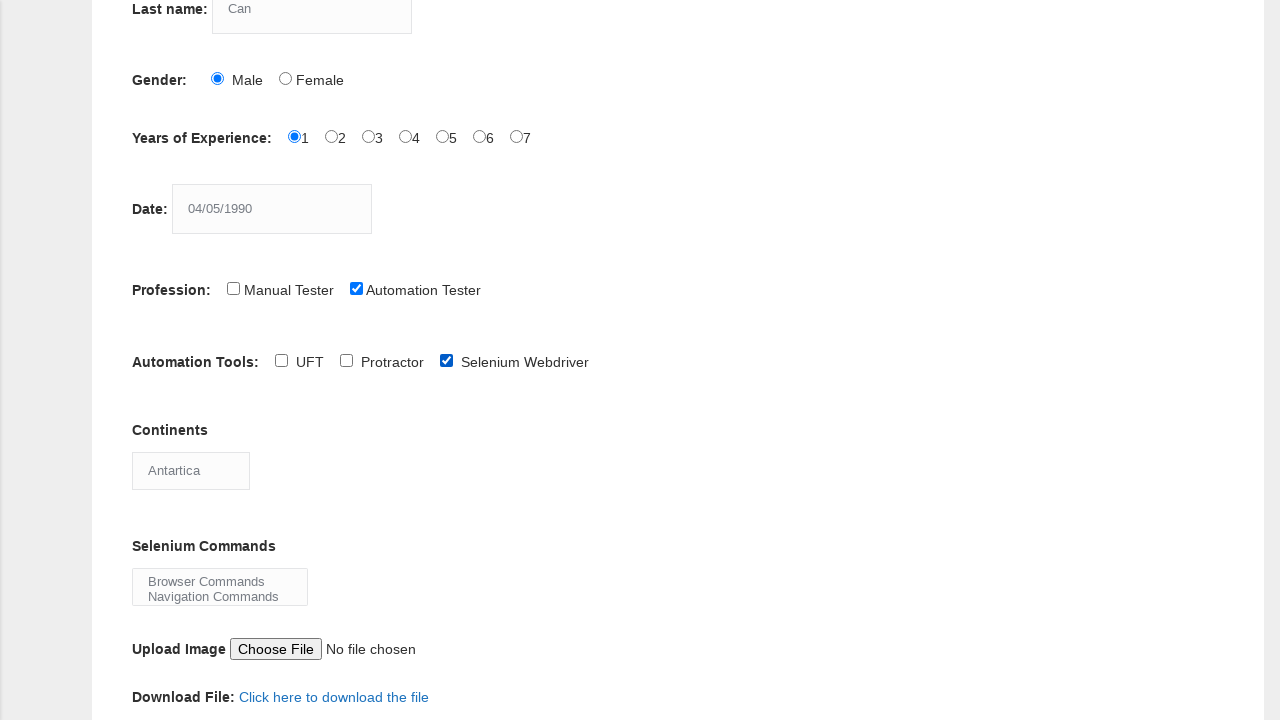

Selected Browser Commands option at (220, 581) on xpath=//select[@id='selenium_commands']/option[1]
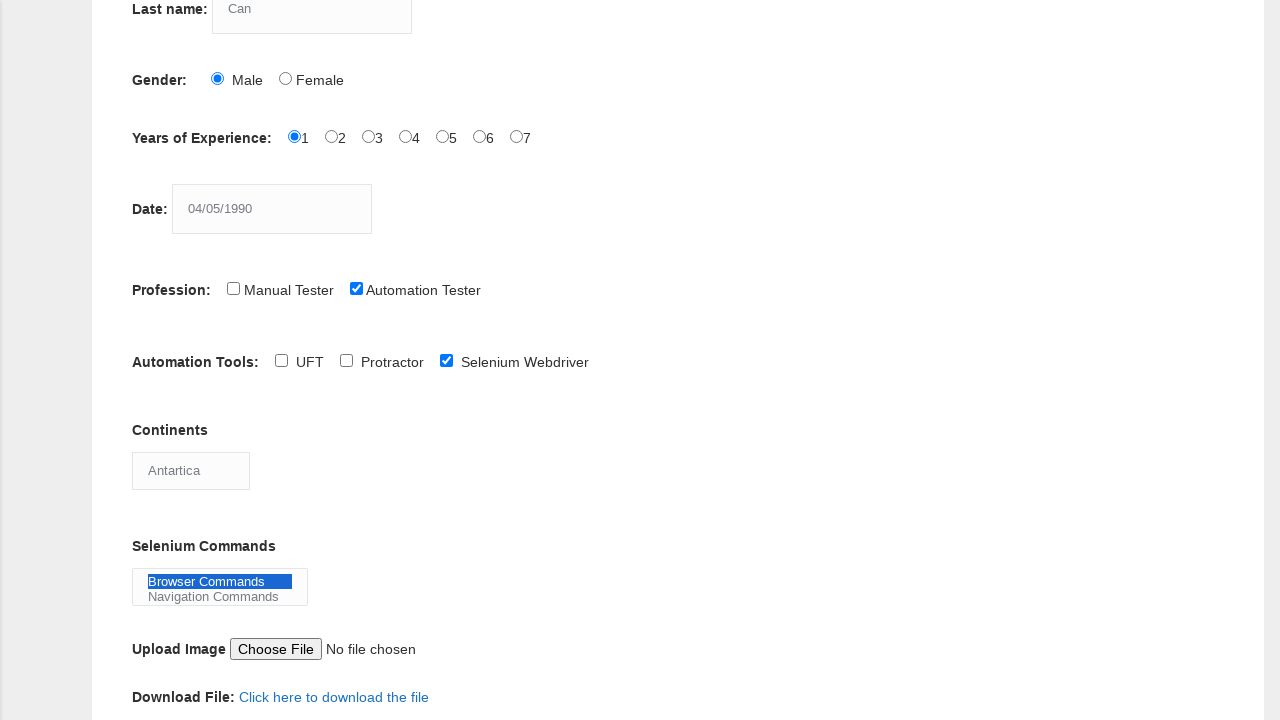

Clicked submit button to submit the form at (157, 360) on button#submit
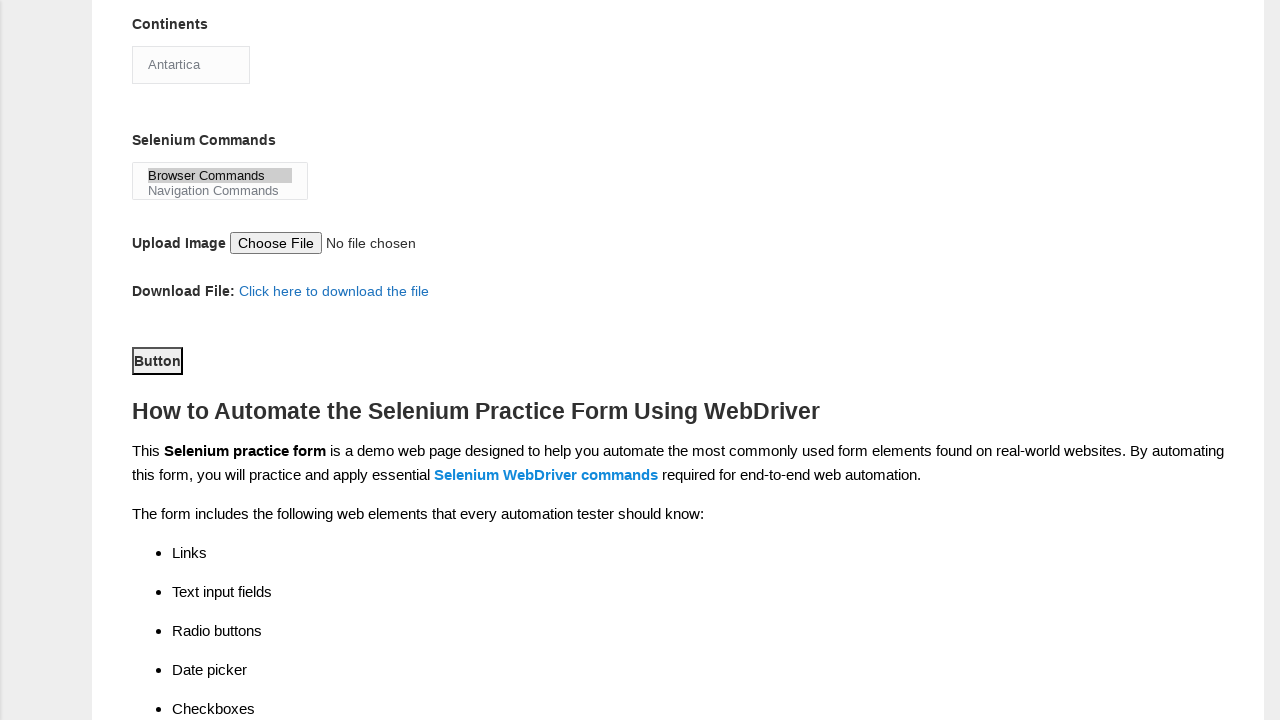

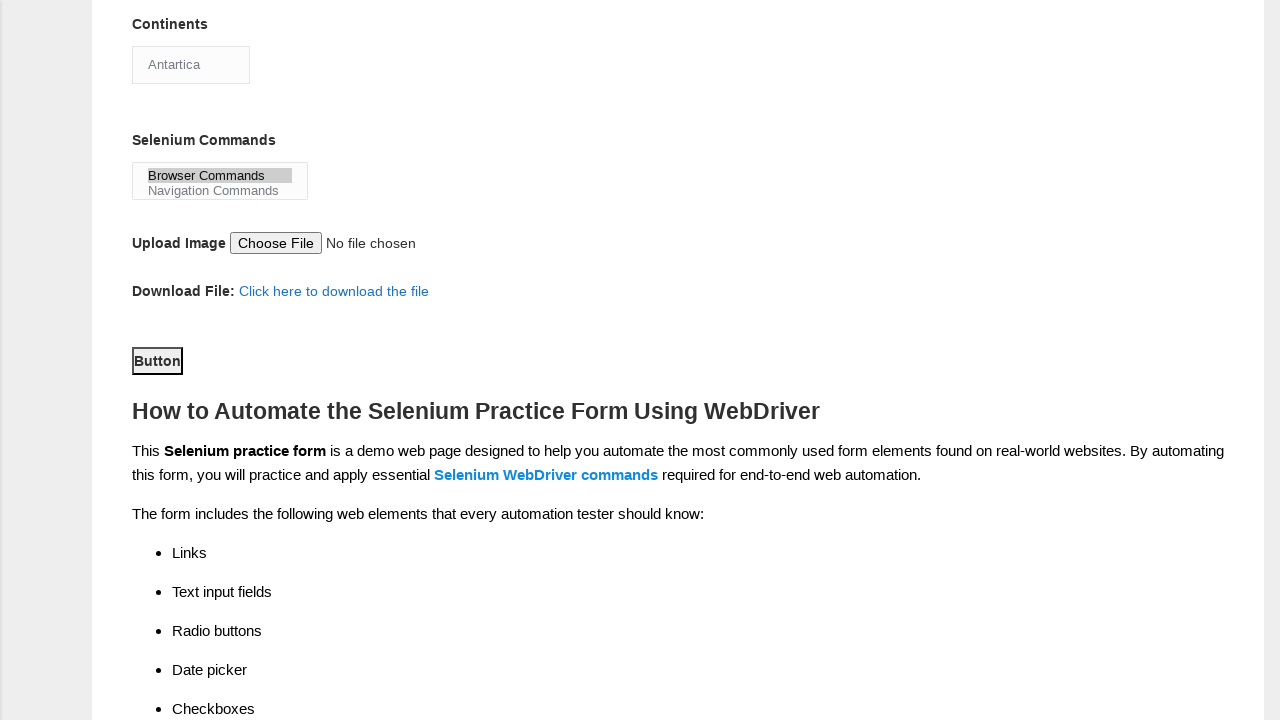